Tests Nykaa website search functionality by entering "lipstick" in the search box and submitting the search

Starting URL: https://www.nykaa.com/

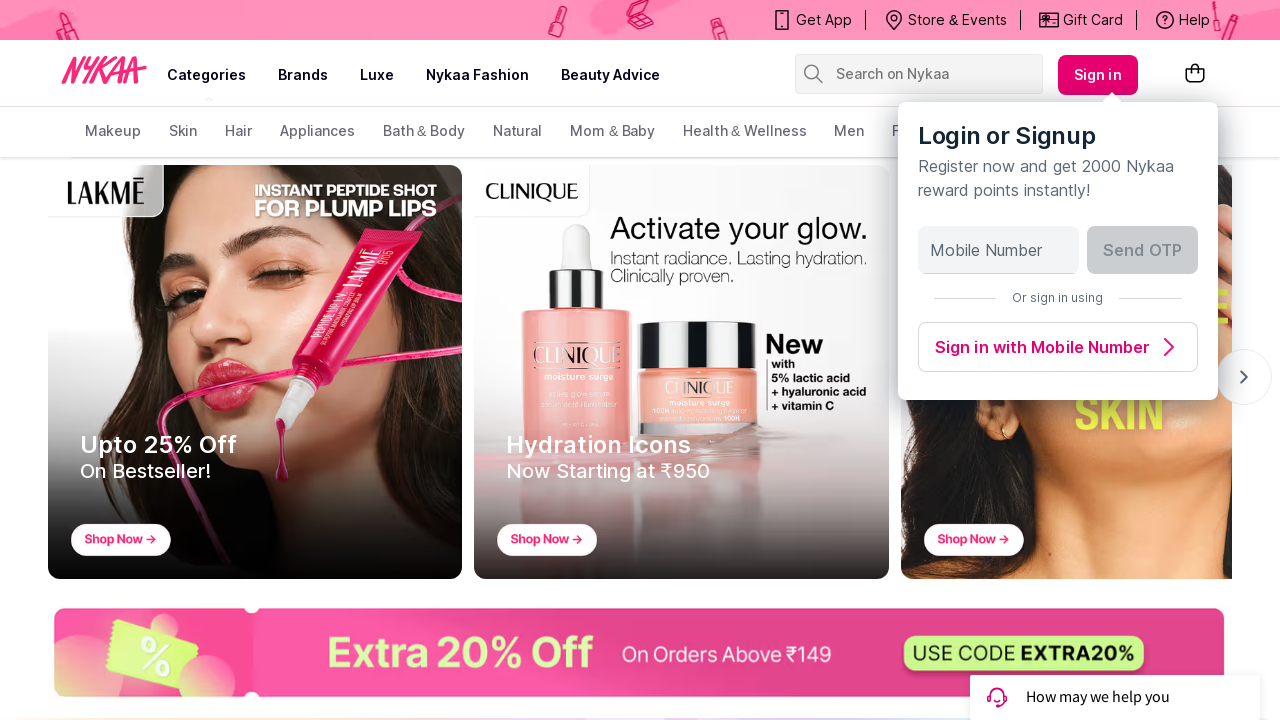

Filled search box with 'lipstick' on xpath=//*[@id='headerMenu']/div[2]/div[1]/div/form/input
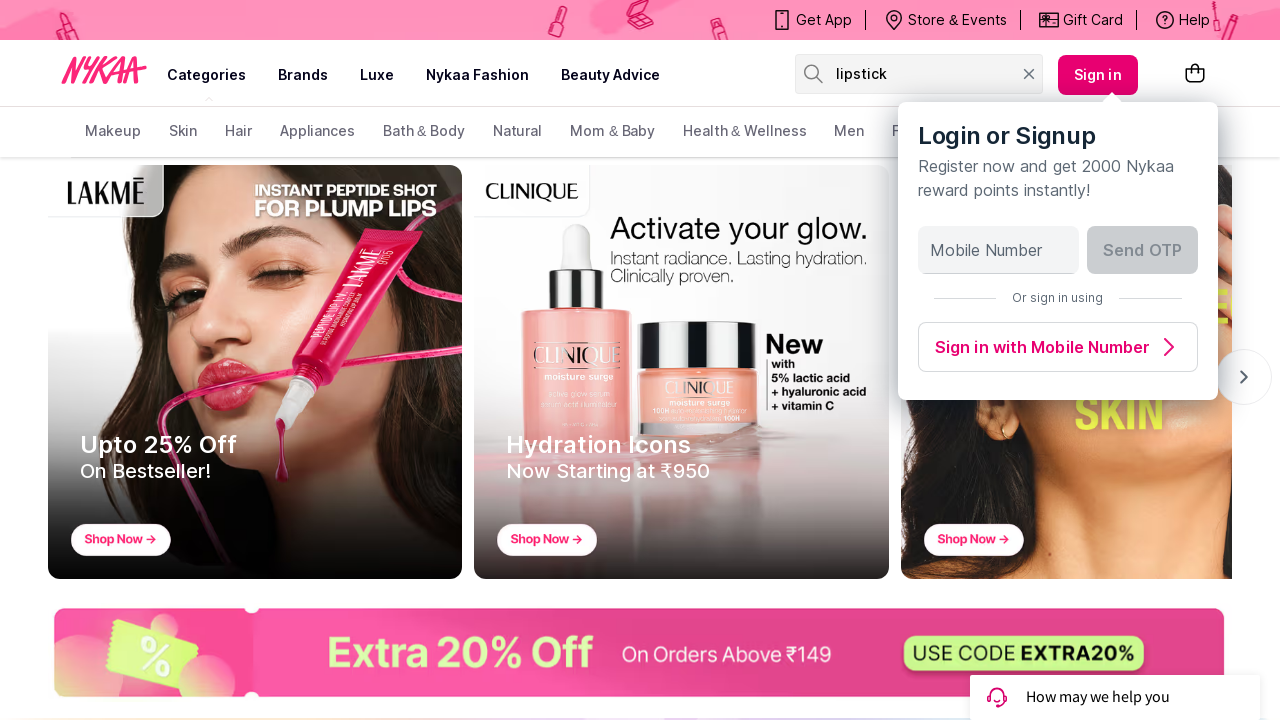

Pressed Enter to submit search on xpath=//*[@id='headerMenu']/div[2]/div[1]/div/form/input
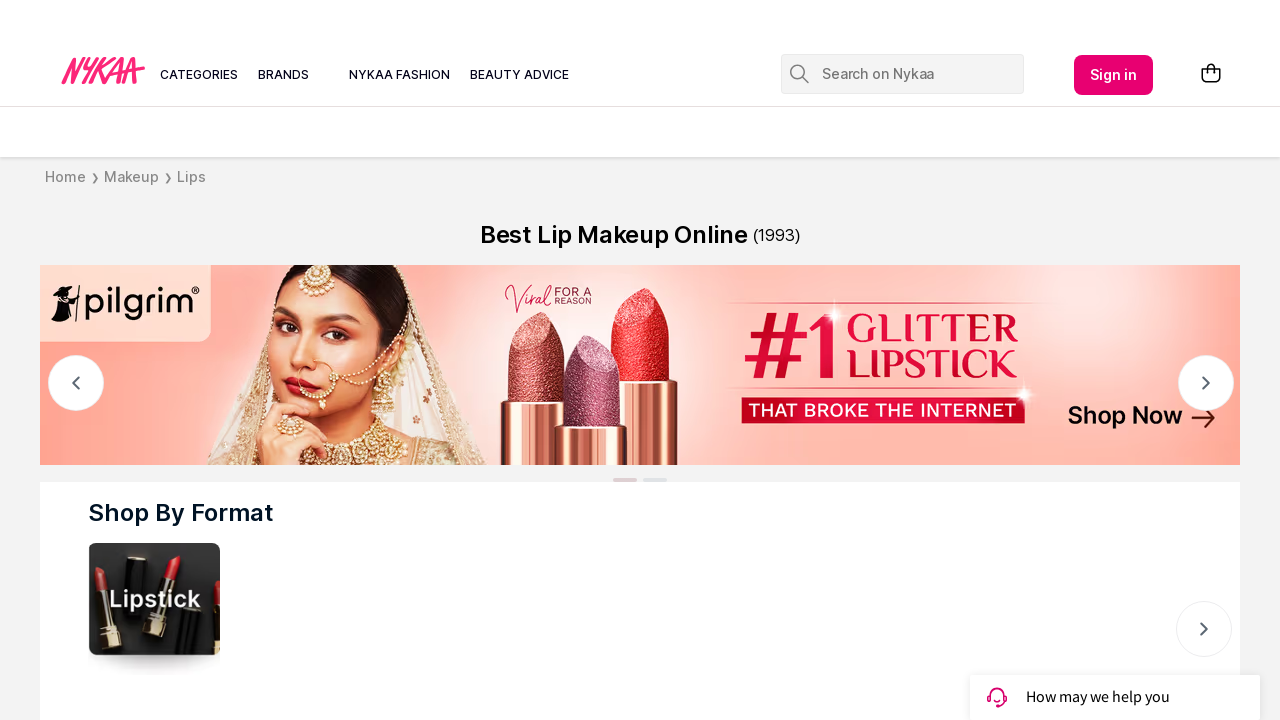

Search results page loaded
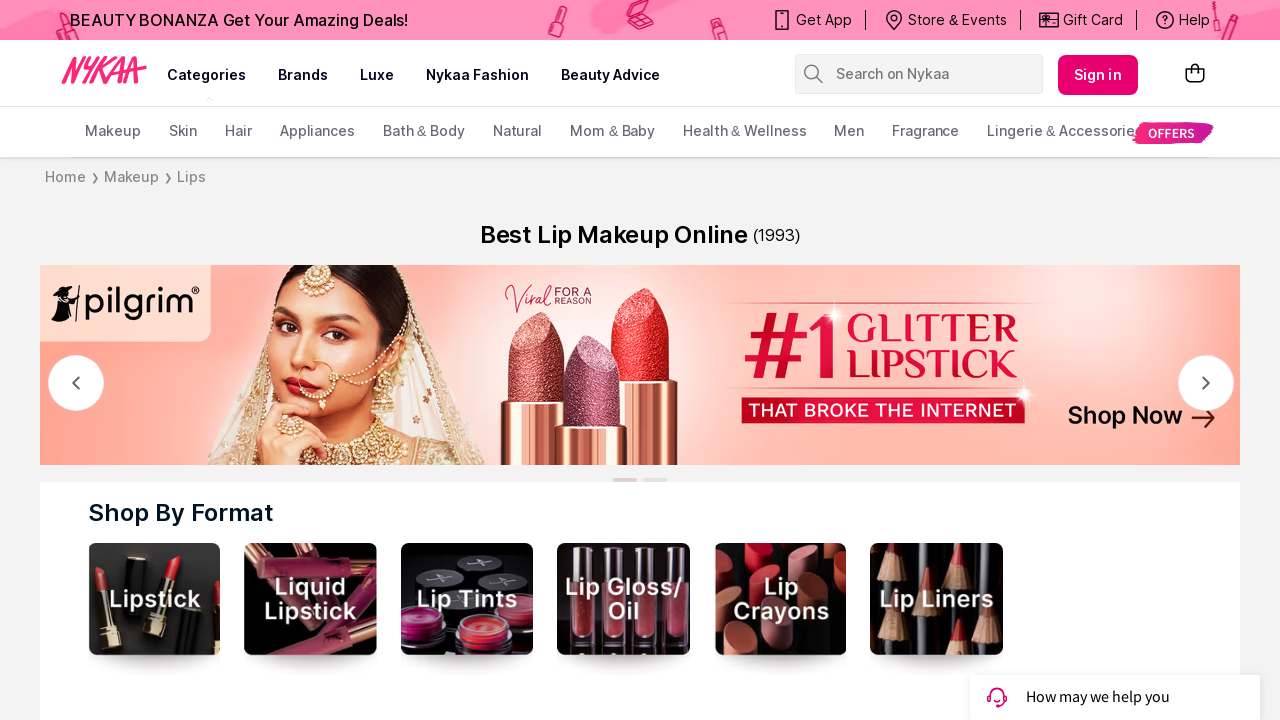

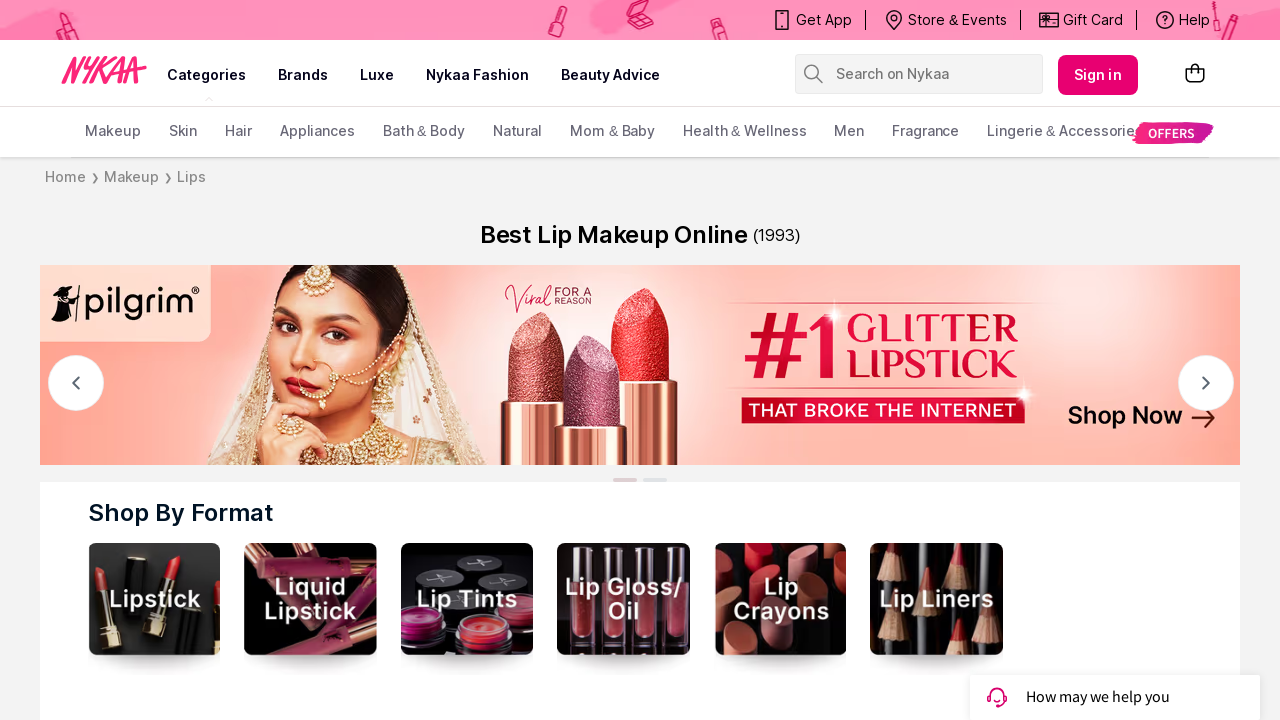